Tests that the complete all checkbox state updates when individual items are completed or cleared

Starting URL: https://demo.playwright.dev/todomvc

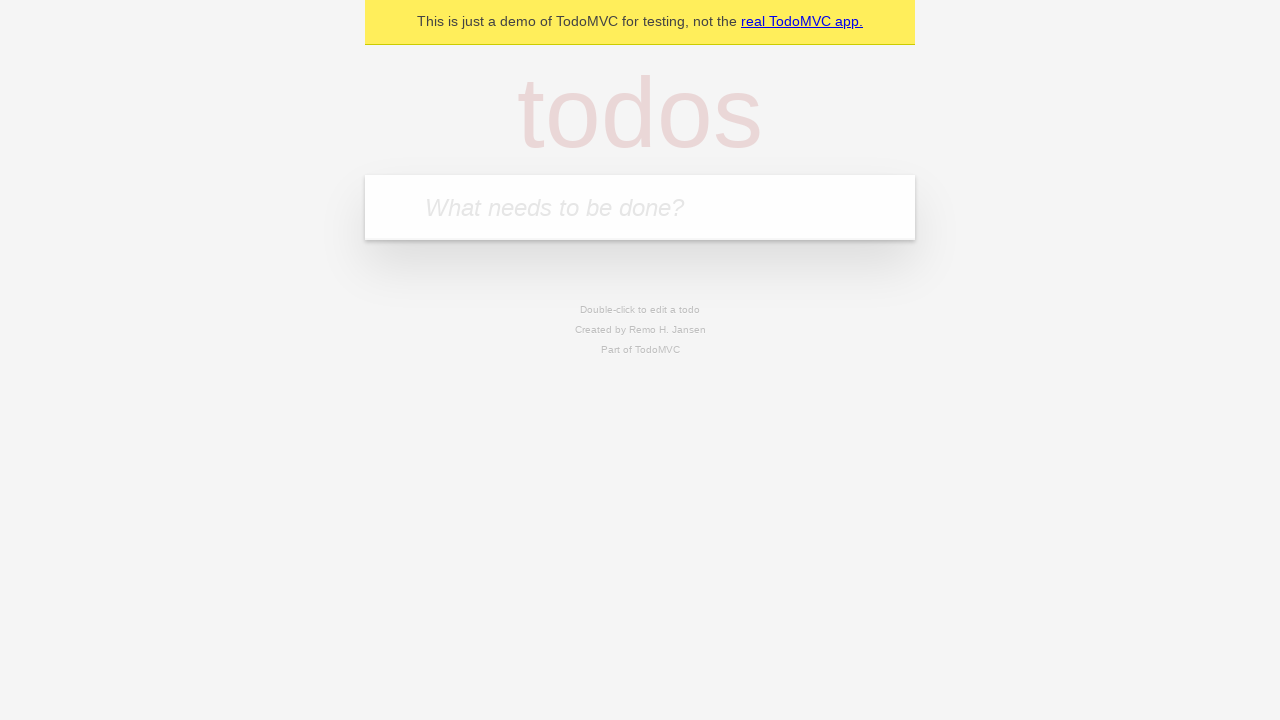

Filled todo input with 'buy some cheese' on internal:attr=[placeholder="What needs to be done?"i]
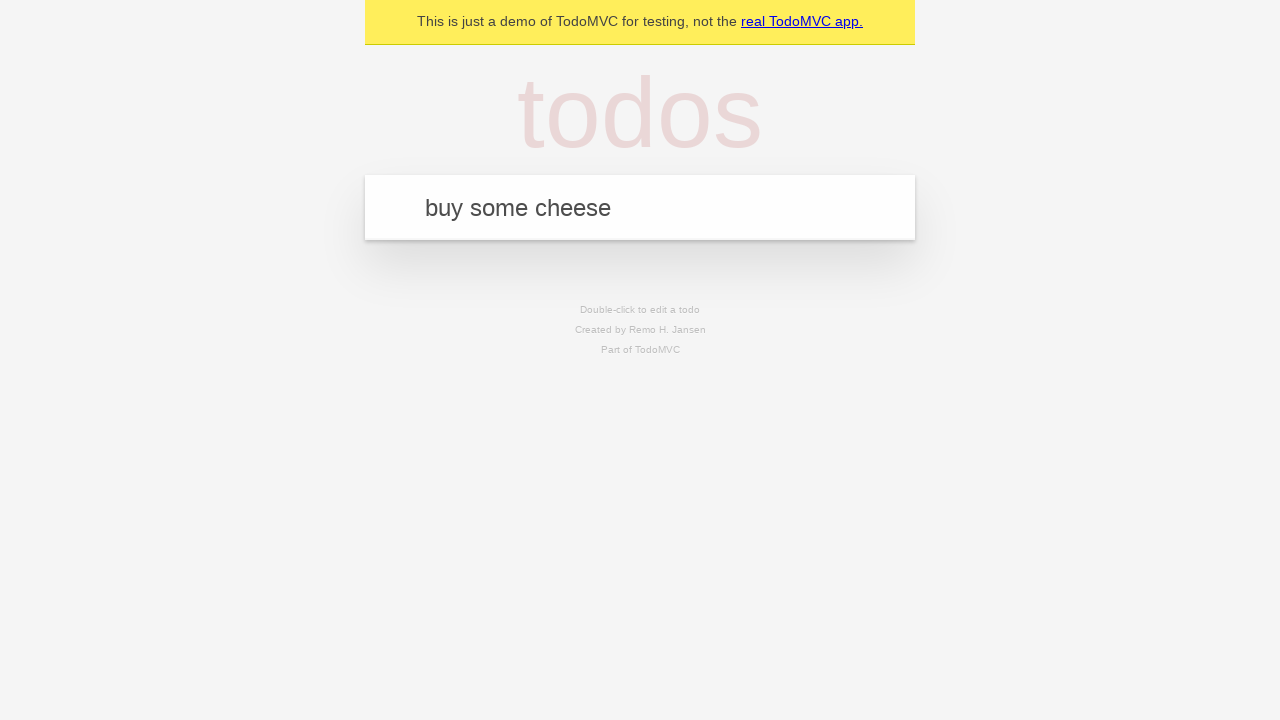

Pressed Enter to create todo 'buy some cheese' on internal:attr=[placeholder="What needs to be done?"i]
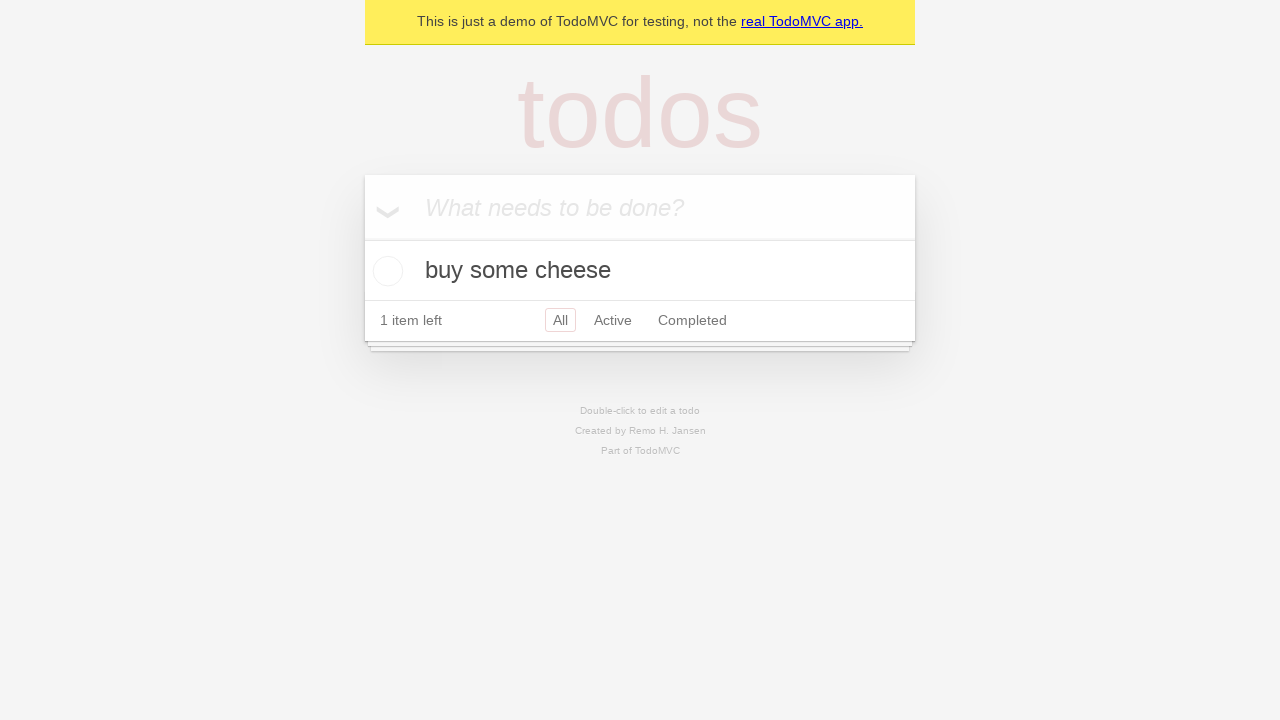

Filled todo input with 'feed the cat' on internal:attr=[placeholder="What needs to be done?"i]
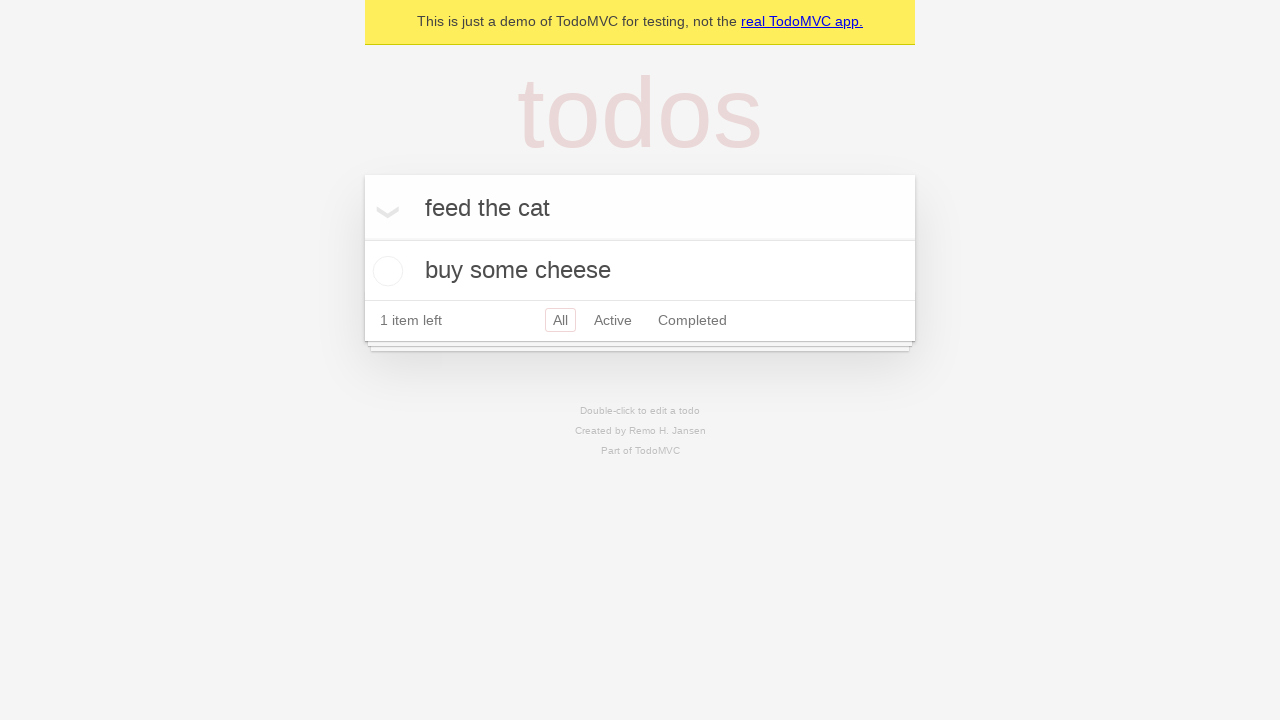

Pressed Enter to create todo 'feed the cat' on internal:attr=[placeholder="What needs to be done?"i]
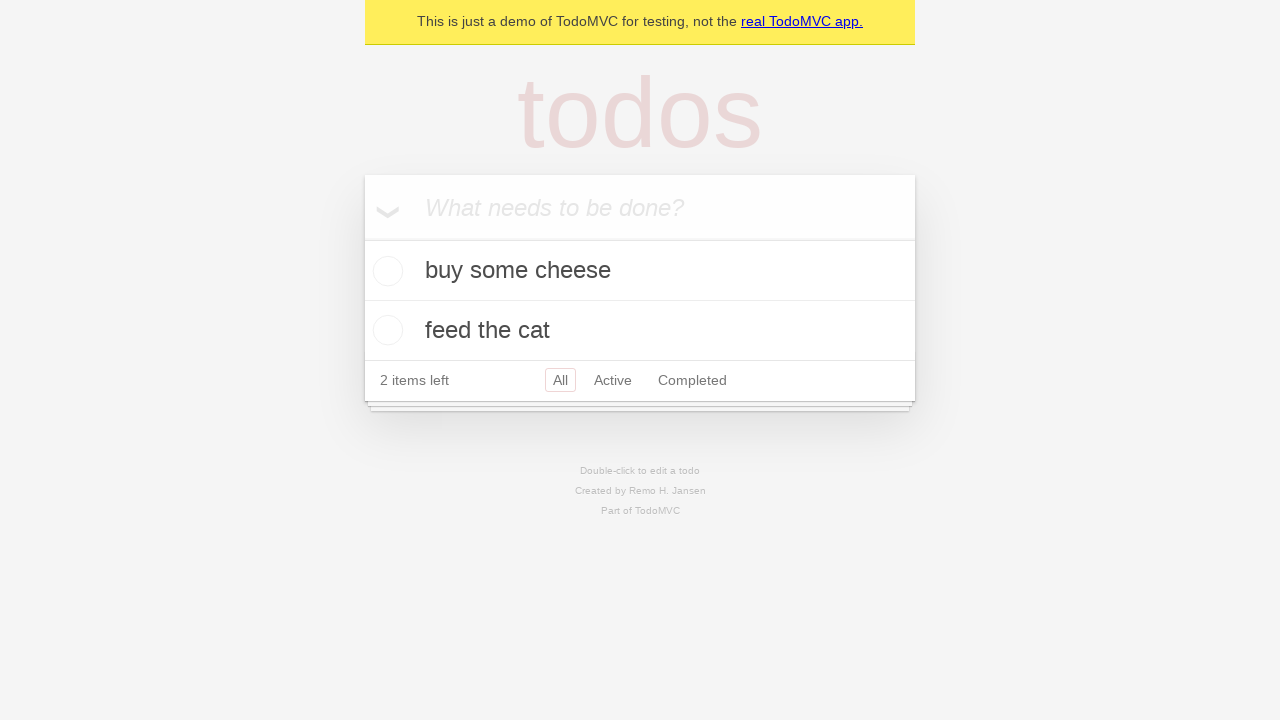

Filled todo input with 'book a doctors appointment' on internal:attr=[placeholder="What needs to be done?"i]
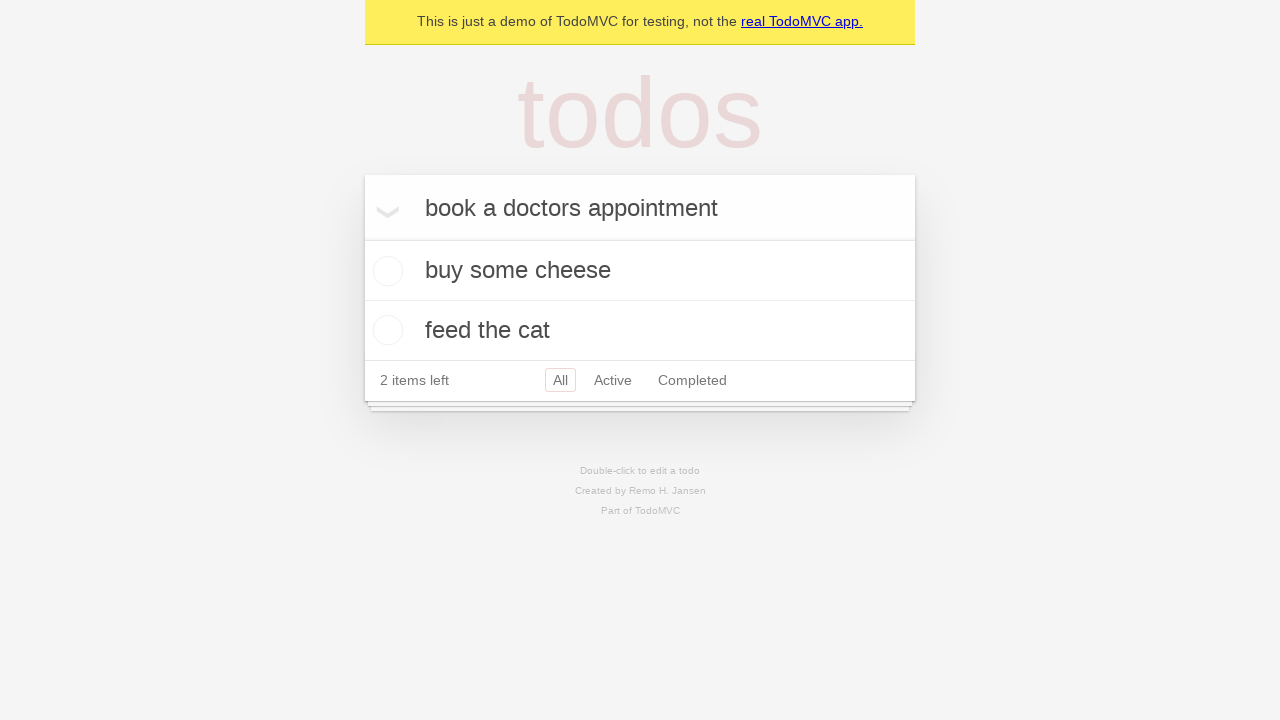

Pressed Enter to create todo 'book a doctors appointment' on internal:attr=[placeholder="What needs to be done?"i]
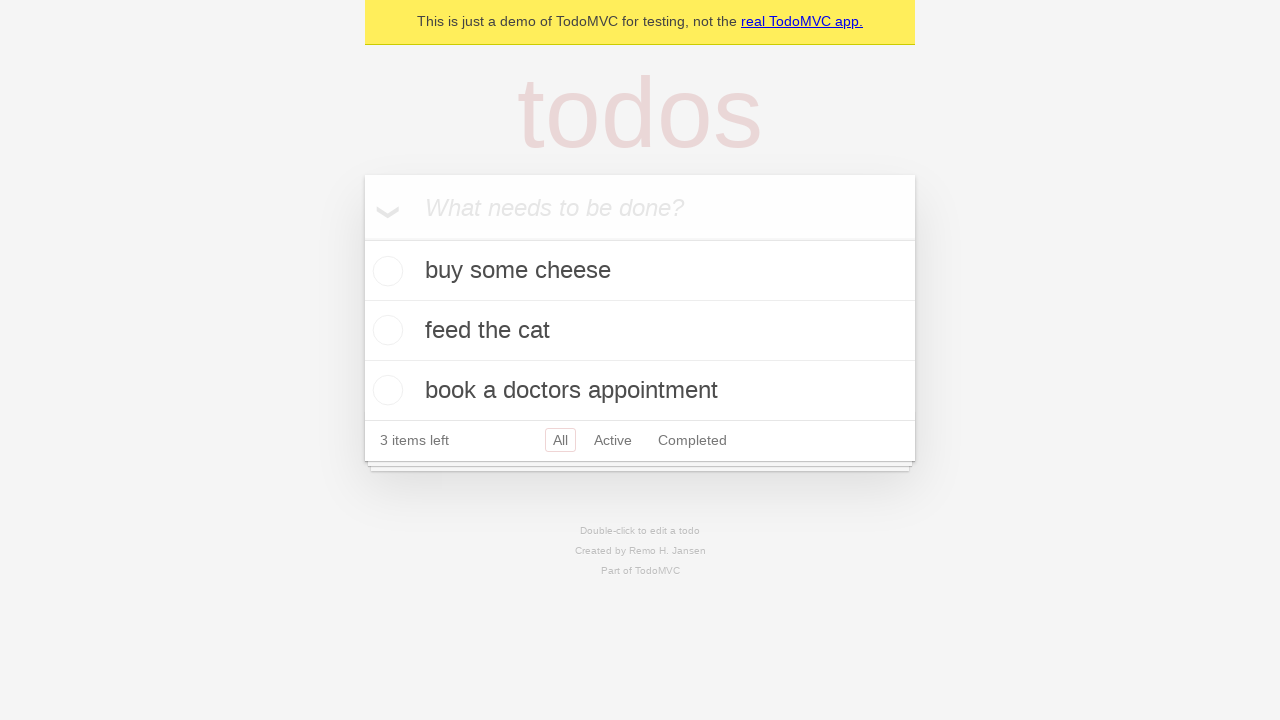

All 3 todos loaded successfully
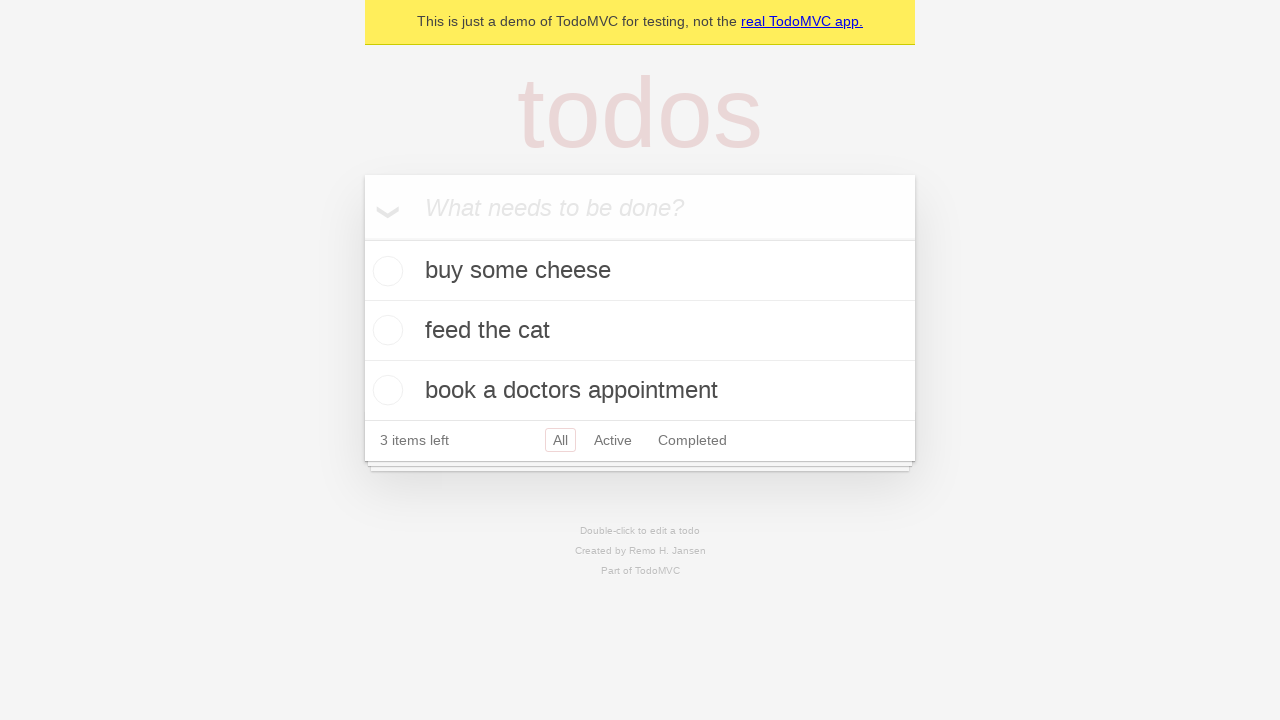

Checked 'Mark all as complete' checkbox at (362, 238) on internal:label="Mark all as complete"i
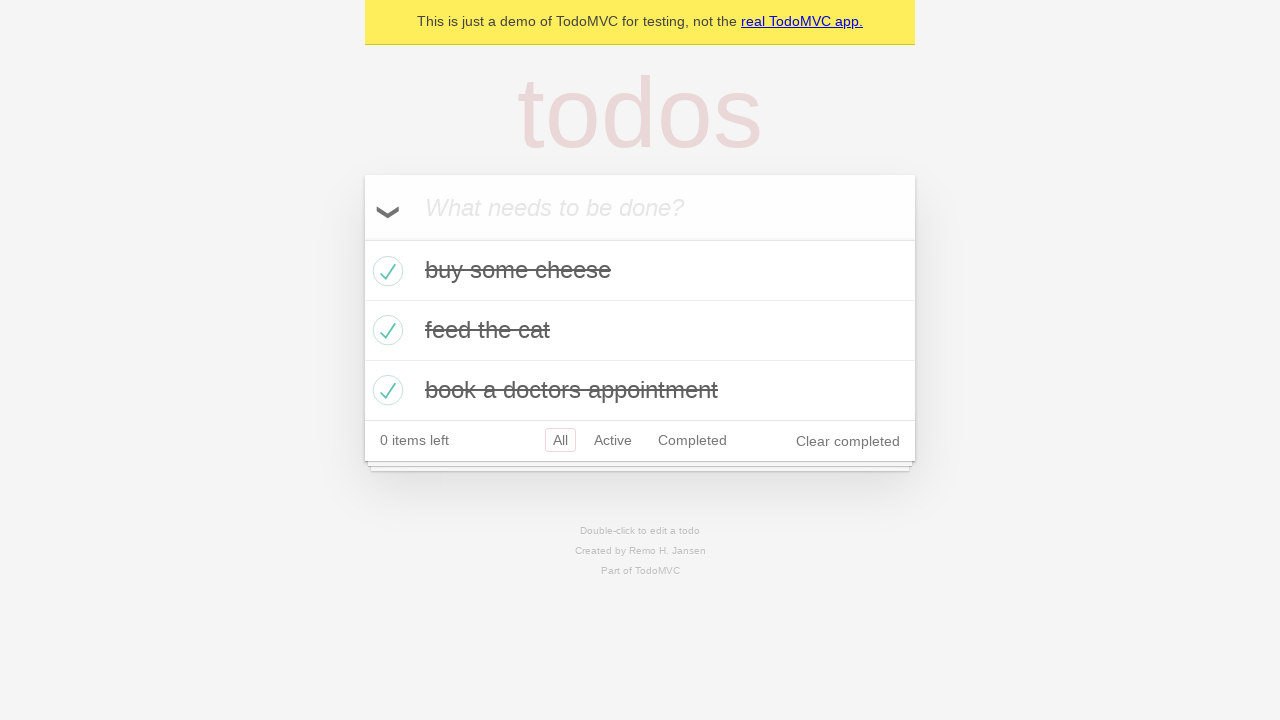

Unchecked the first todo item at (385, 271) on internal:testid=[data-testid="todo-item"s] >> nth=0 >> internal:role=checkbox
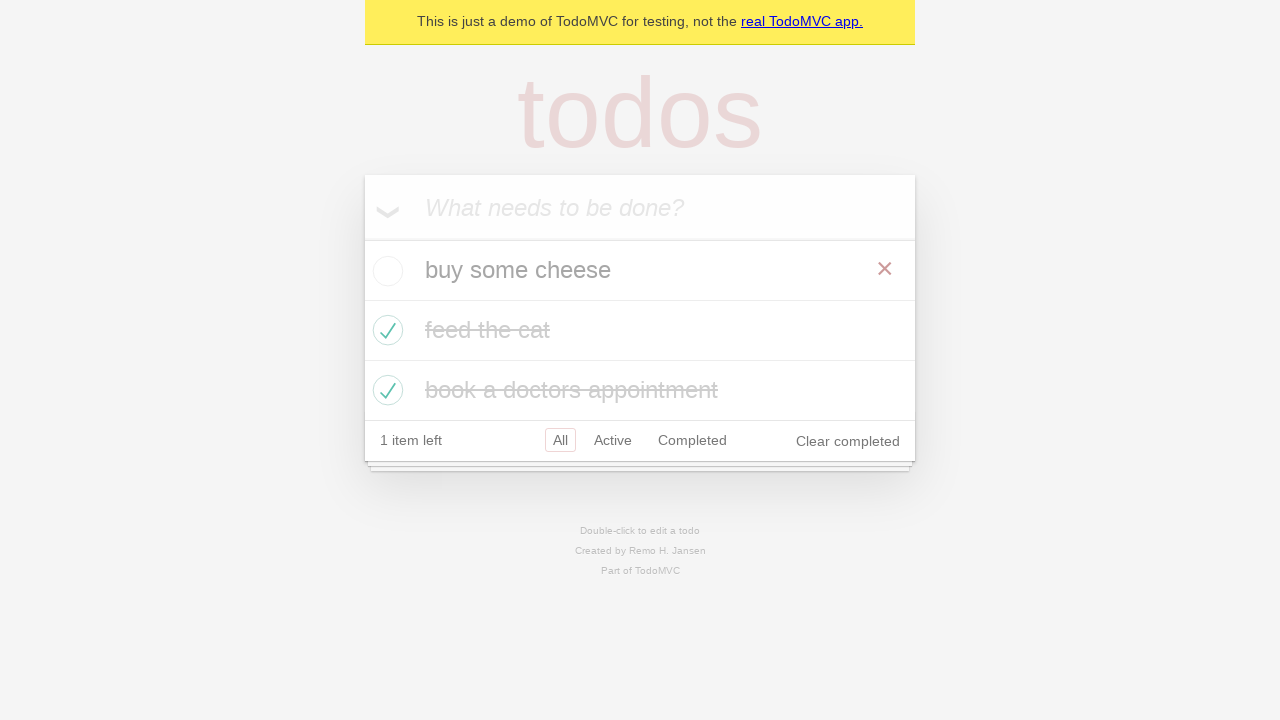

Checked the first todo item again at (385, 271) on internal:testid=[data-testid="todo-item"s] >> nth=0 >> internal:role=checkbox
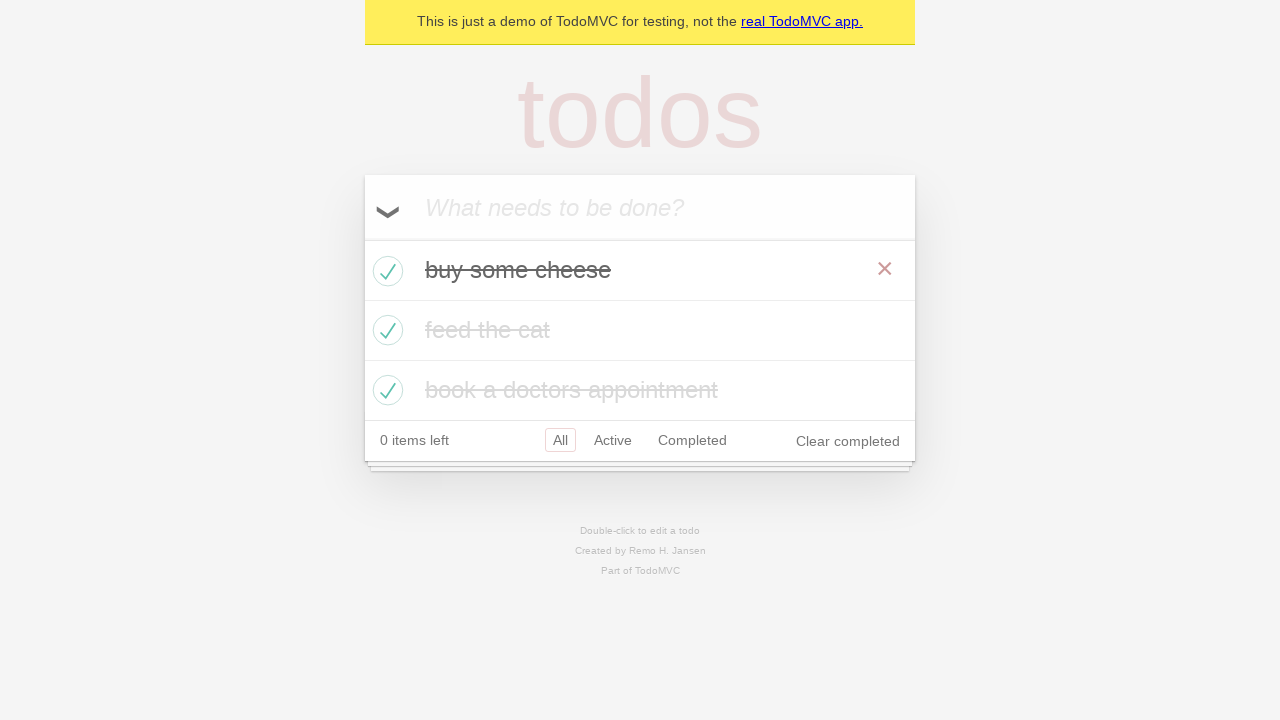

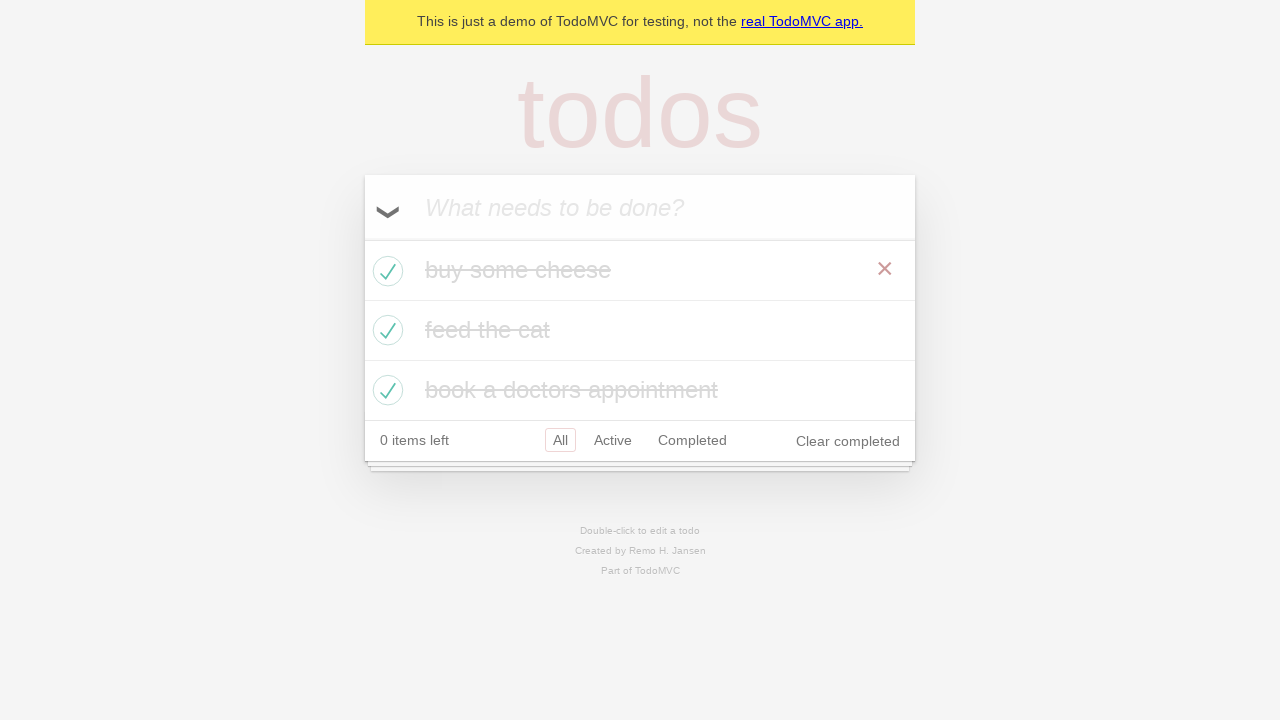